Tests checkbox and radio button interactions on the jQuery UI demo page by switching to an iframe, clicking a radio button, and then clicking multiple checkboxes to verify they can be selected.

Starting URL: https://jqueryui.com/checkboxradio/

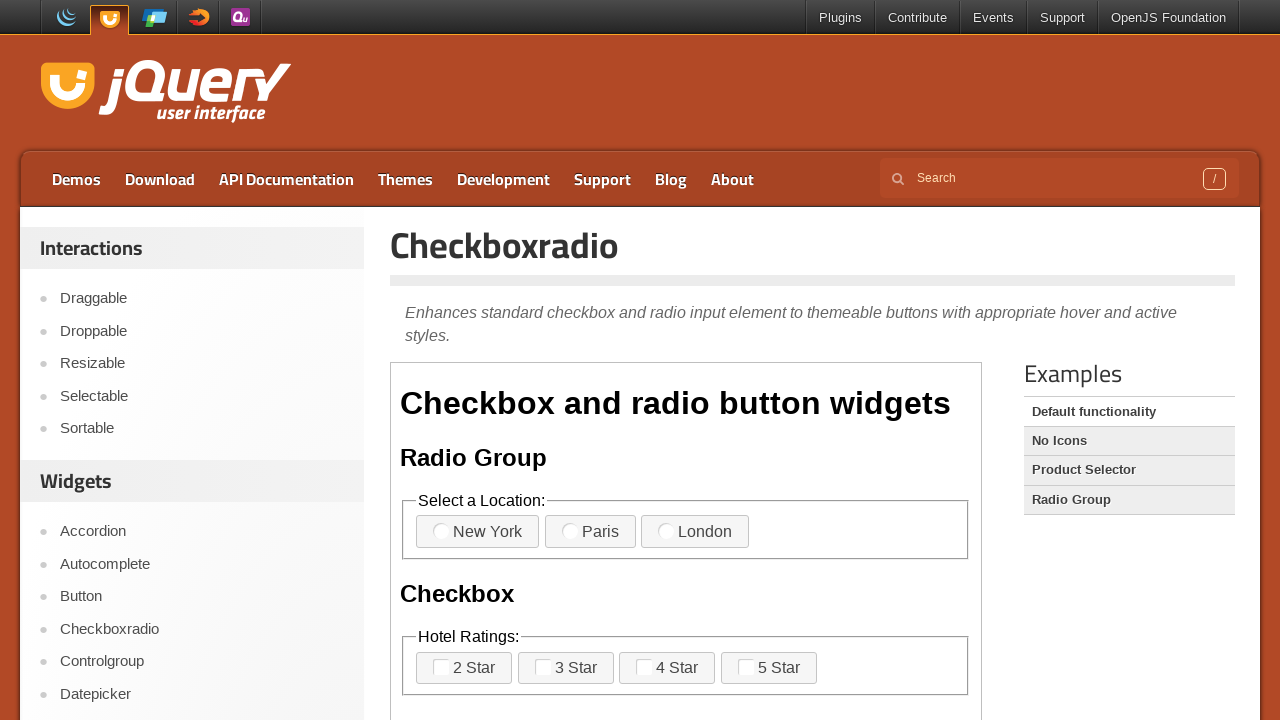

Located the first iframe on the jQuery UI checkboxradio demo page
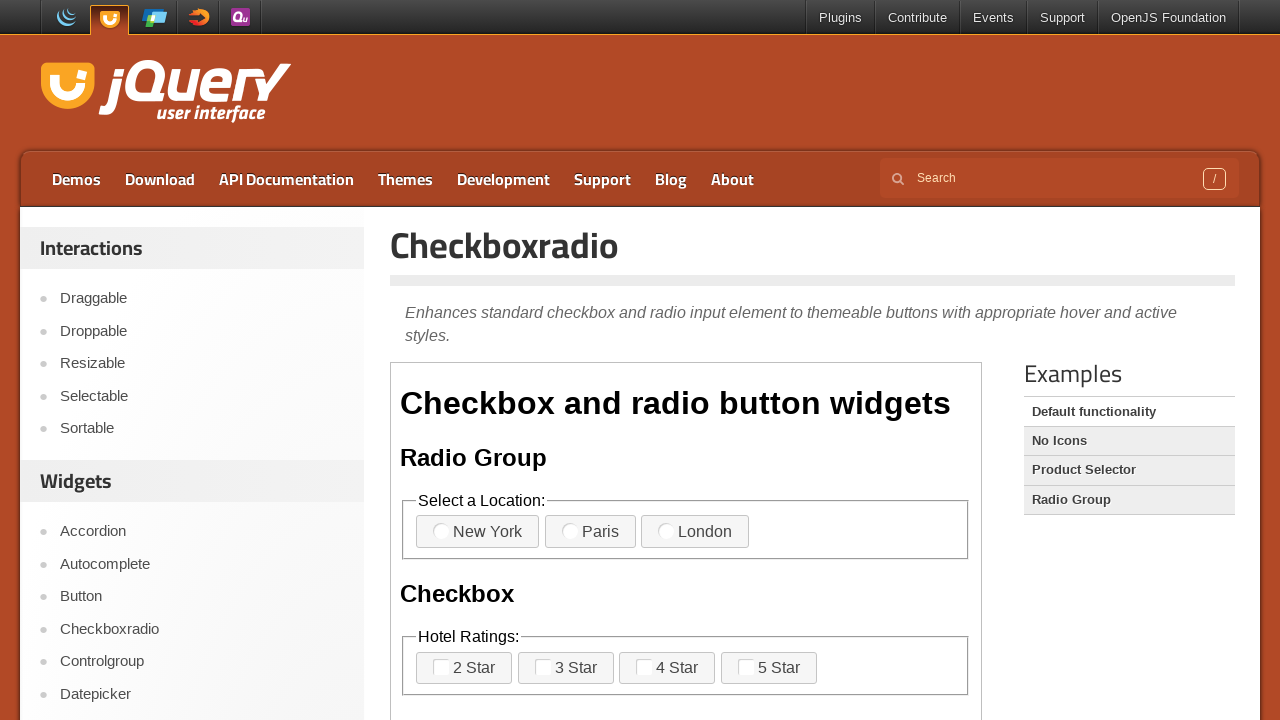

Clicked radio button option 3 at (695, 532) on iframe >> nth=0 >> internal:control=enter-frame >> label[for='radio-3']
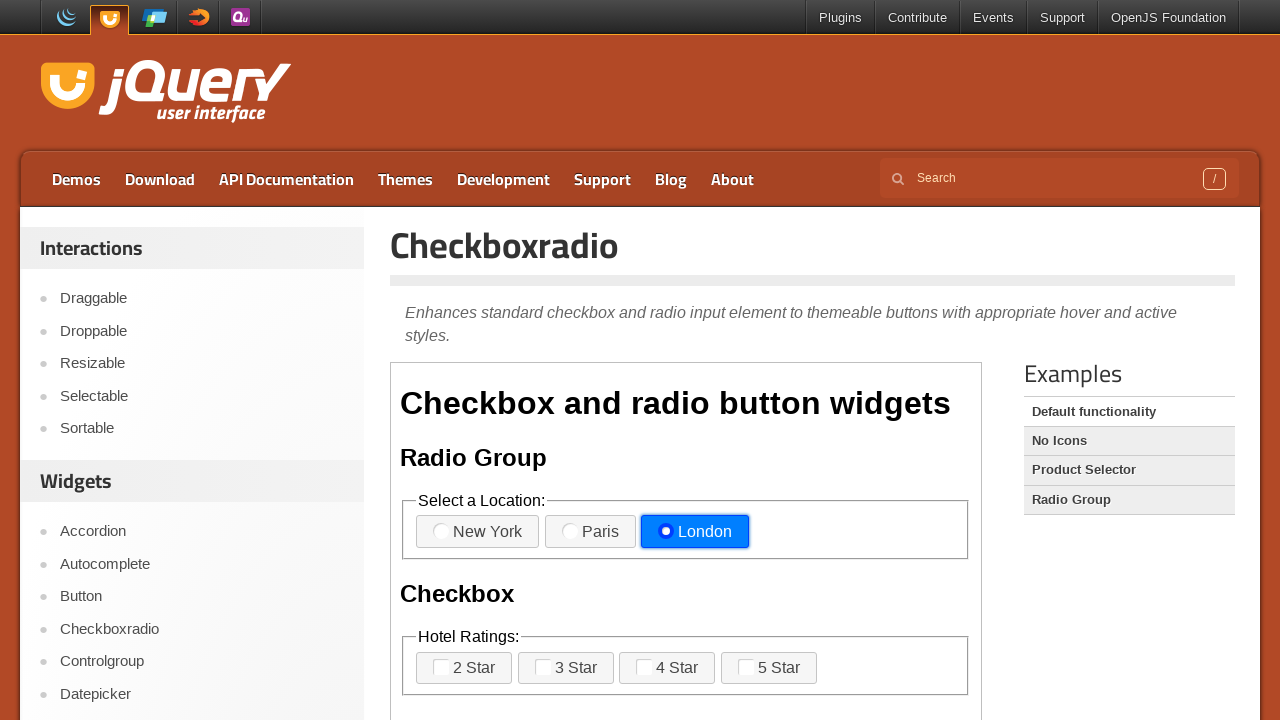

Clicked checkbox 1 at (464, 668) on iframe >> nth=0 >> internal:control=enter-frame >> label[for='checkbox-1']
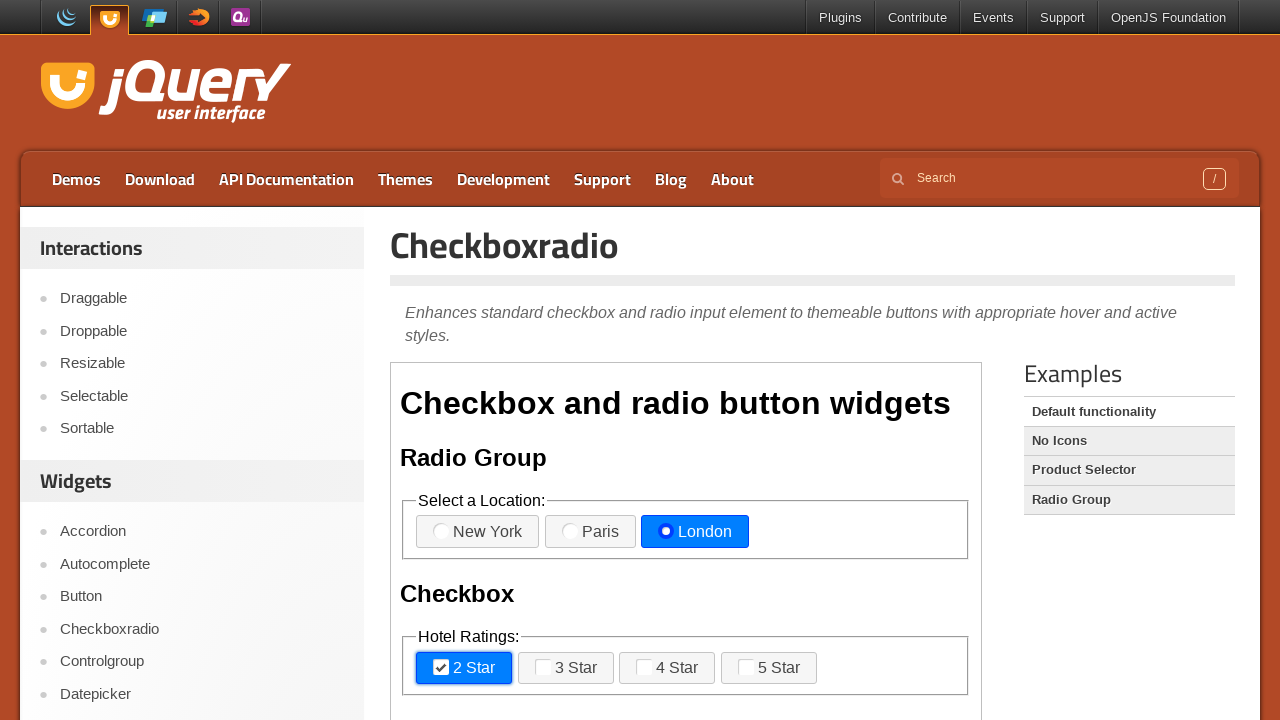

Clicked checkbox 3 at (667, 668) on iframe >> nth=0 >> internal:control=enter-frame >> label[for='checkbox-3']
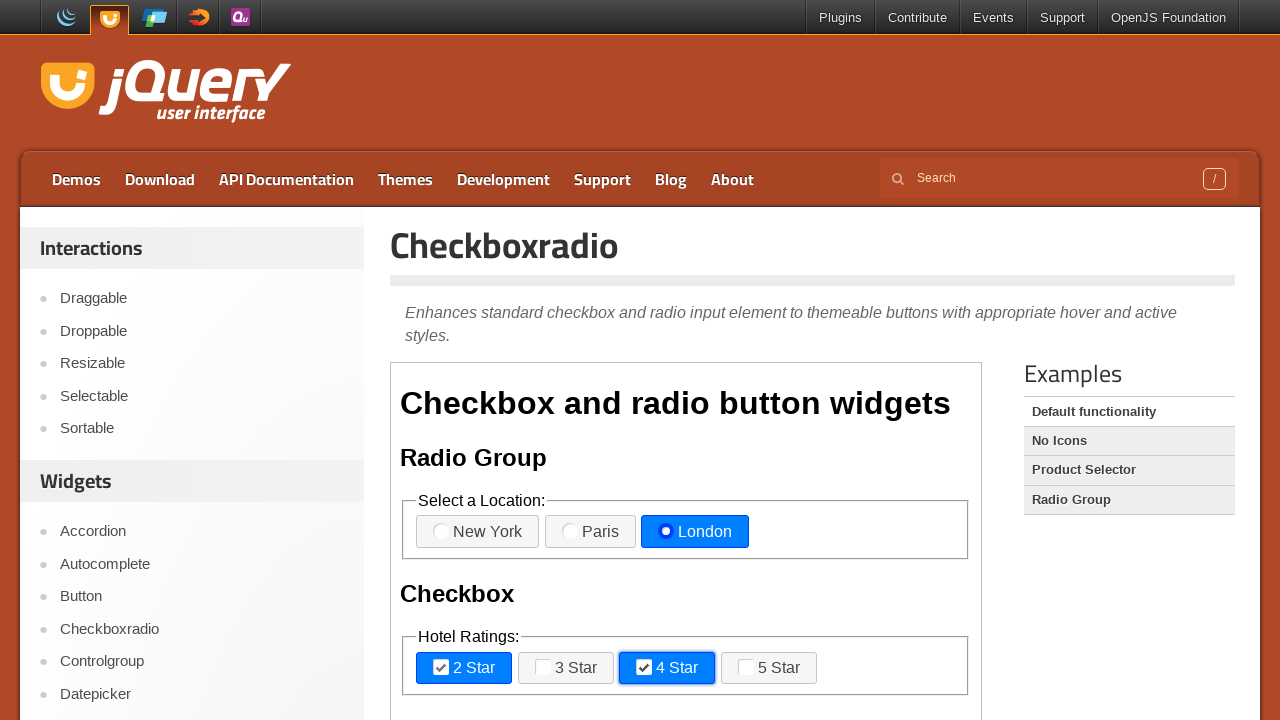

Clicked nested checkbox 2 at (598, 361) on iframe >> nth=0 >> internal:control=enter-frame >> label[for='checkbox-nested-2'
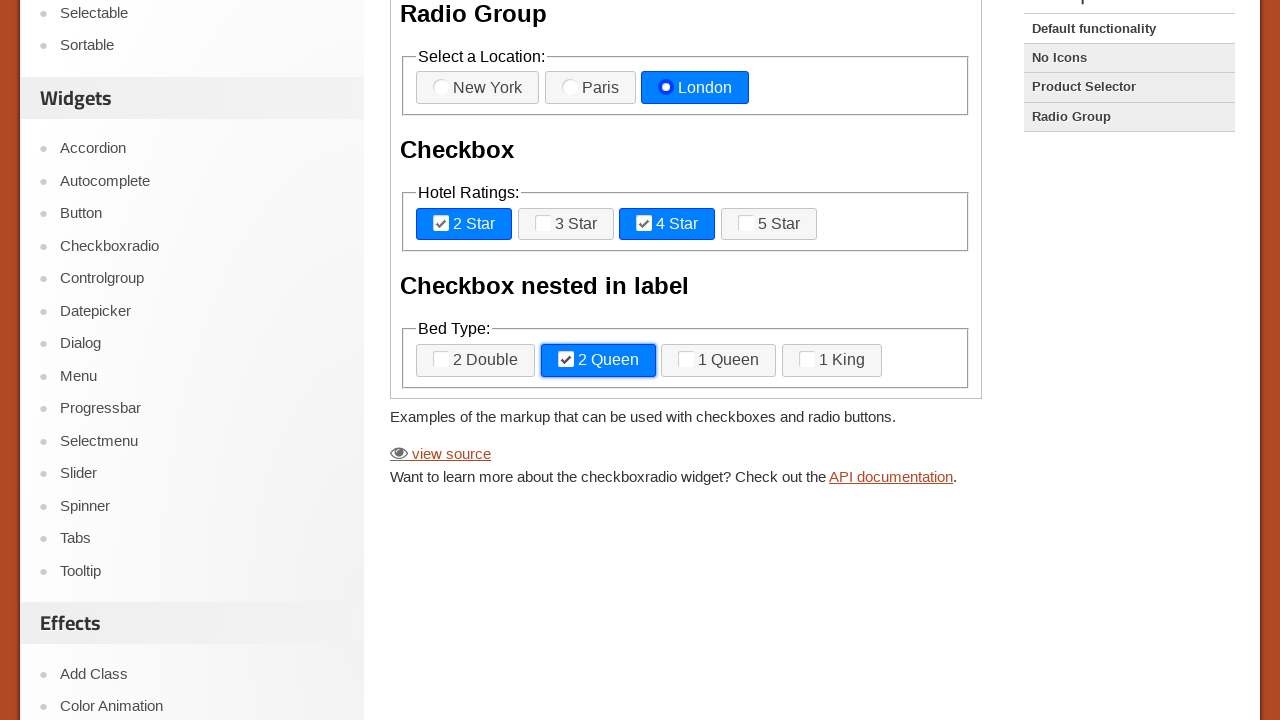

Clicked nested checkbox 4 at (832, 361) on iframe >> nth=0 >> internal:control=enter-frame >> label[for='checkbox-nested-4'
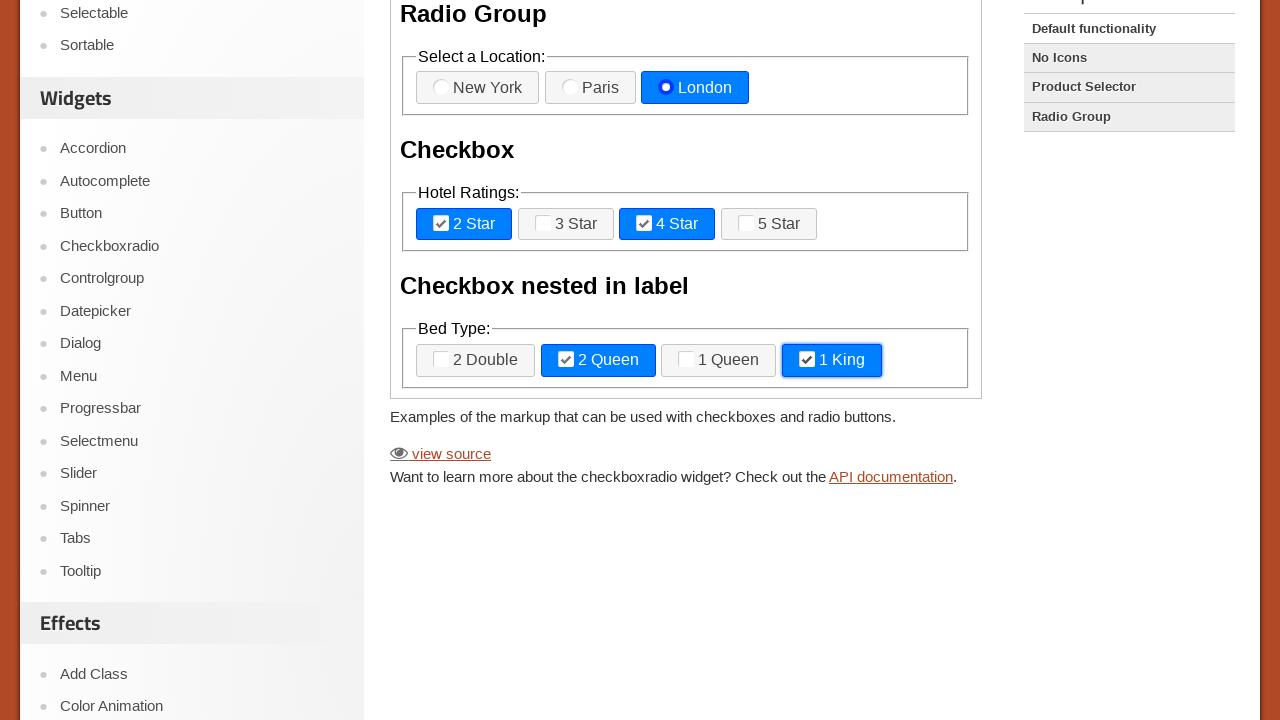

Clicked nested checkbox 3 at (719, 361) on iframe >> nth=0 >> internal:control=enter-frame >> label[for='checkbox-nested-3'
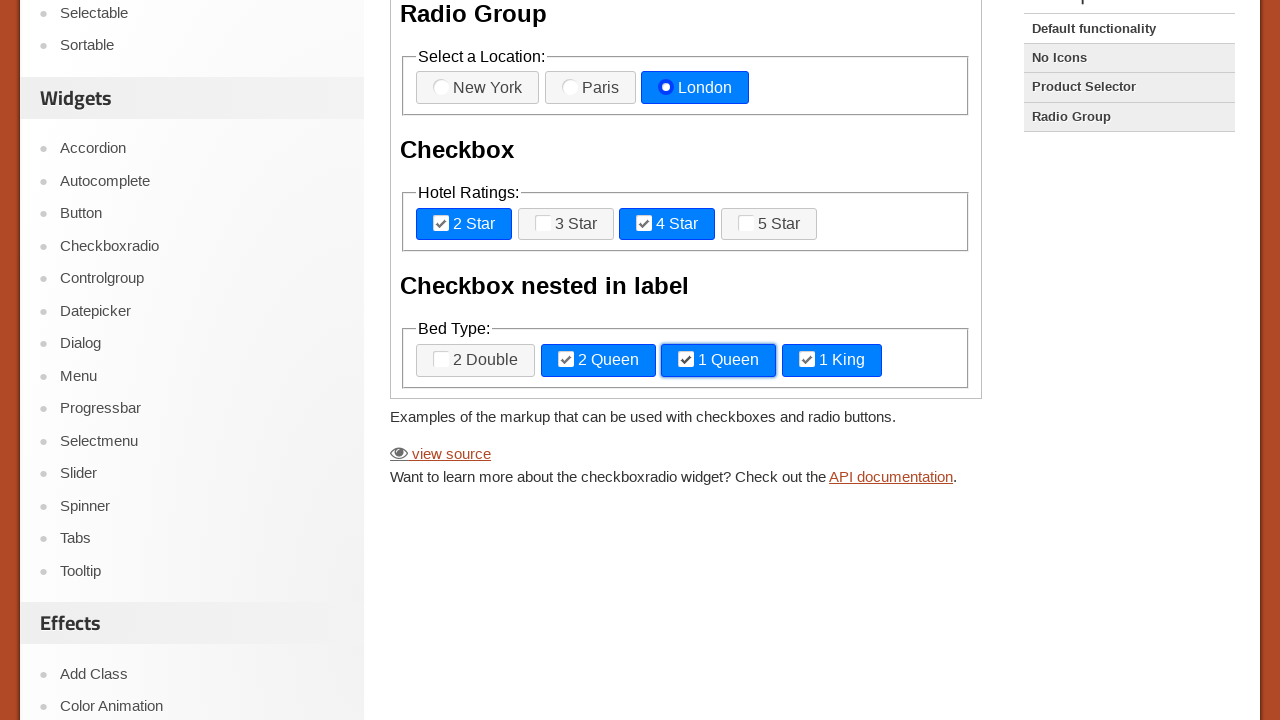

Clicked nested checkbox 1 at (476, 361) on iframe >> nth=0 >> internal:control=enter-frame >> label[for='checkbox-nested-1'
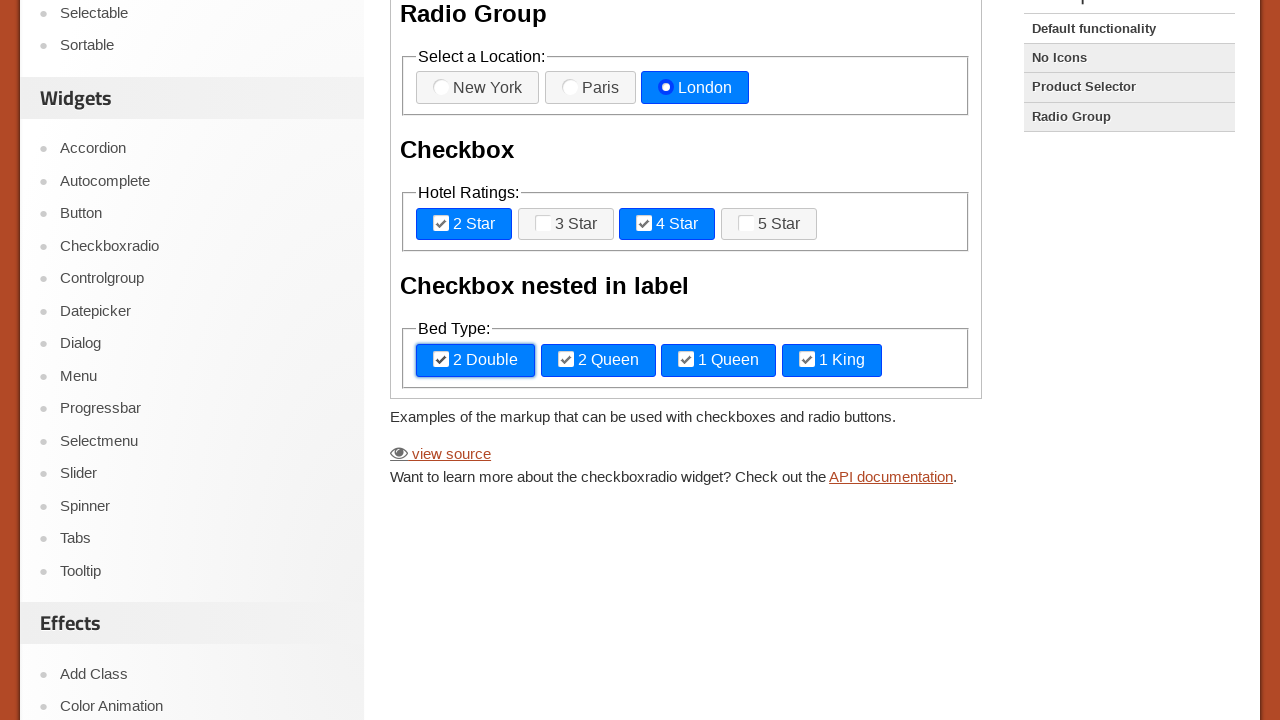

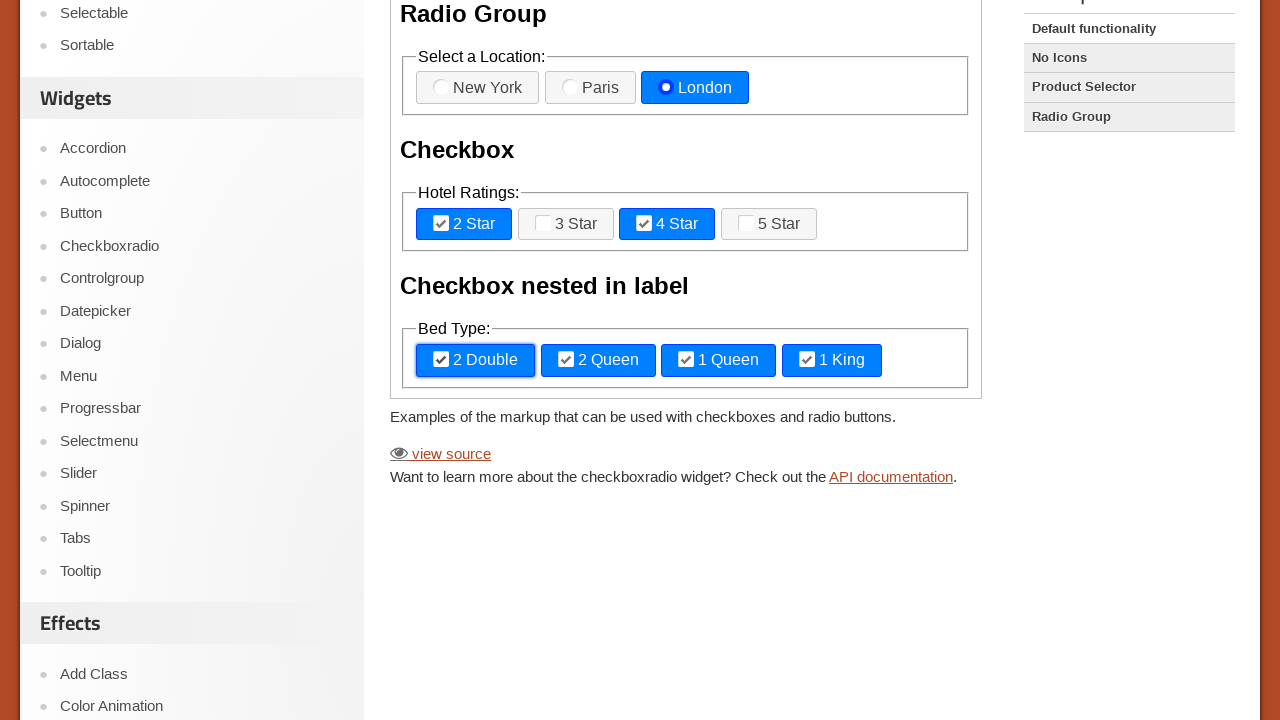